Tests selecting a dropdown option by index position

Starting URL: https://kristinek.github.io/site/examples/actions

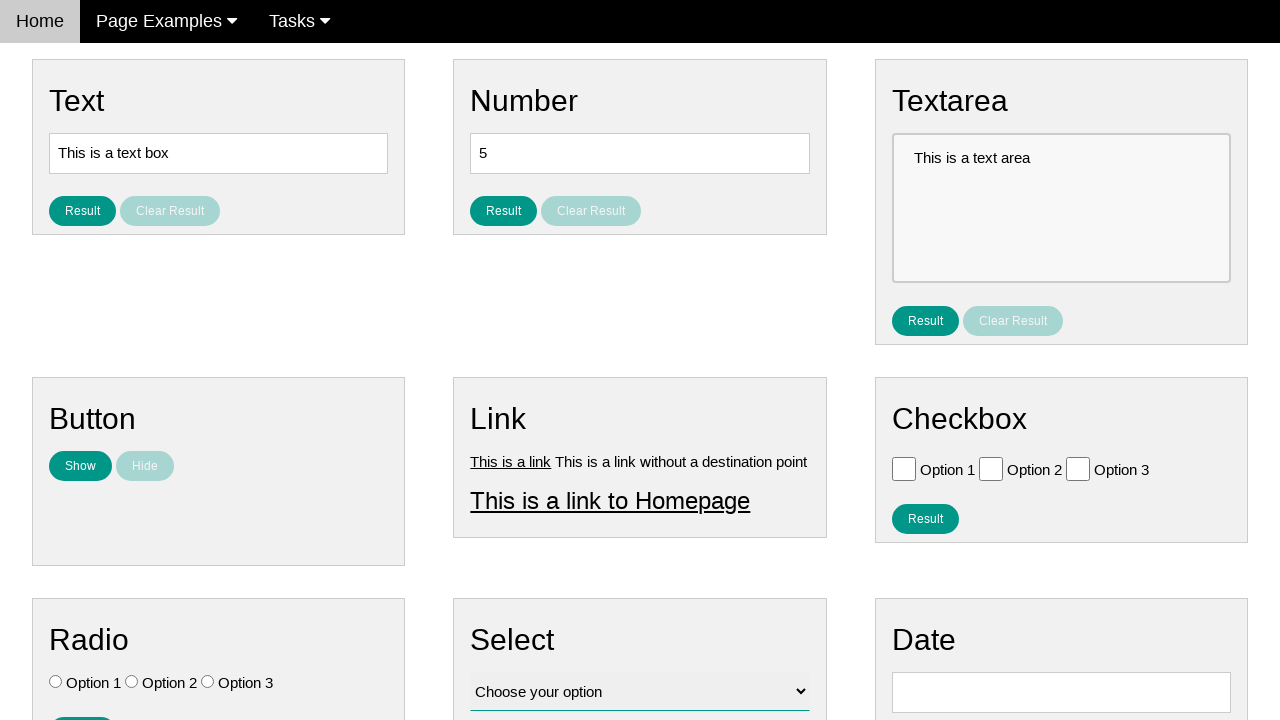

Navigated to actions examples page
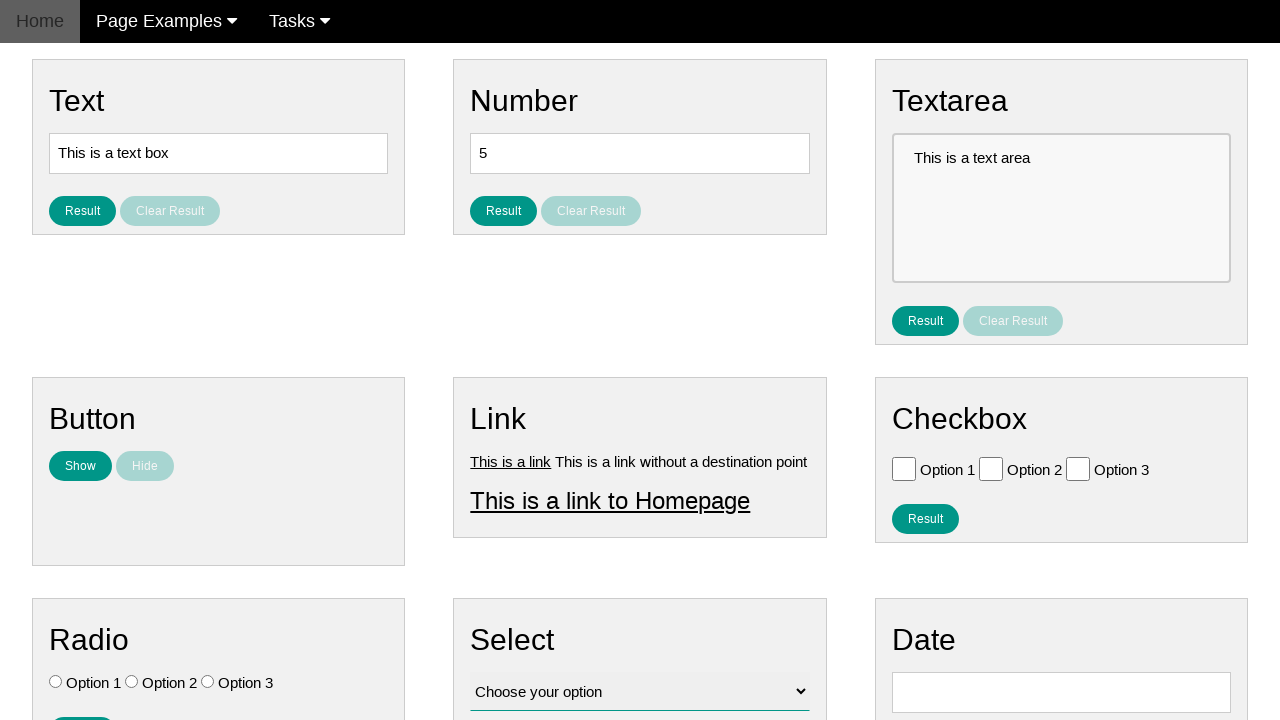

Selected dropdown option at index 1 on #vfb-12
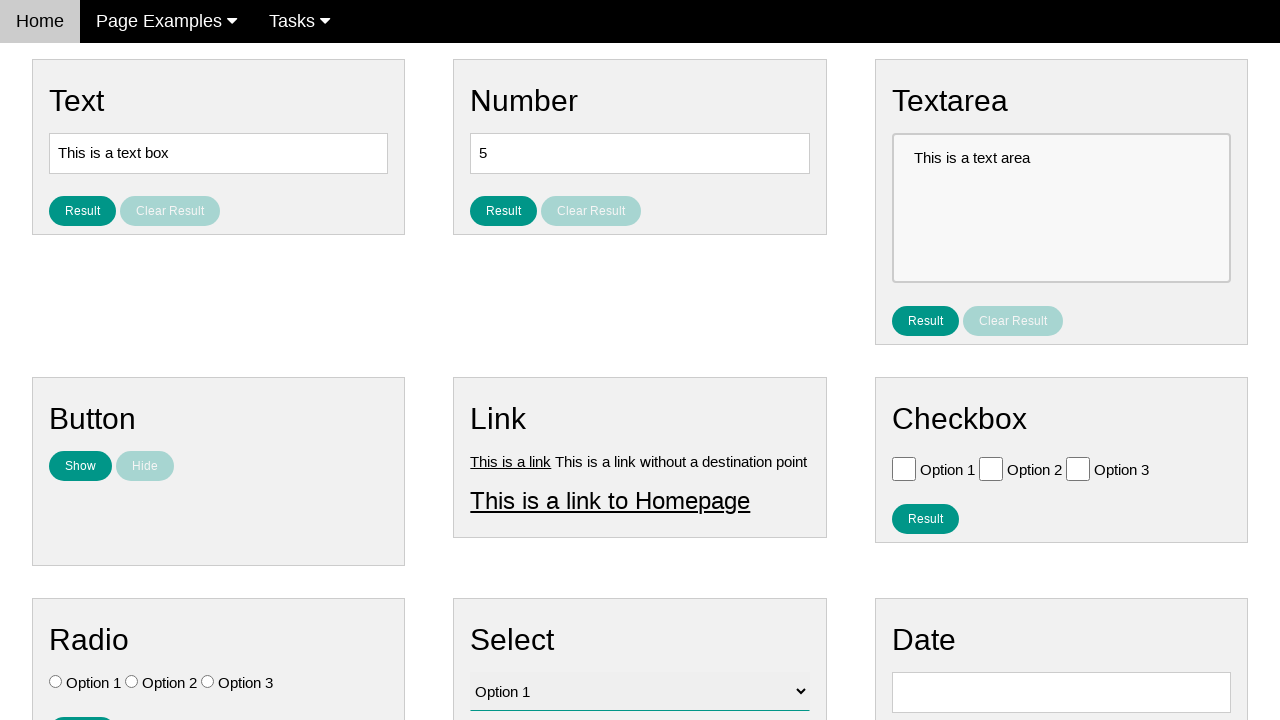

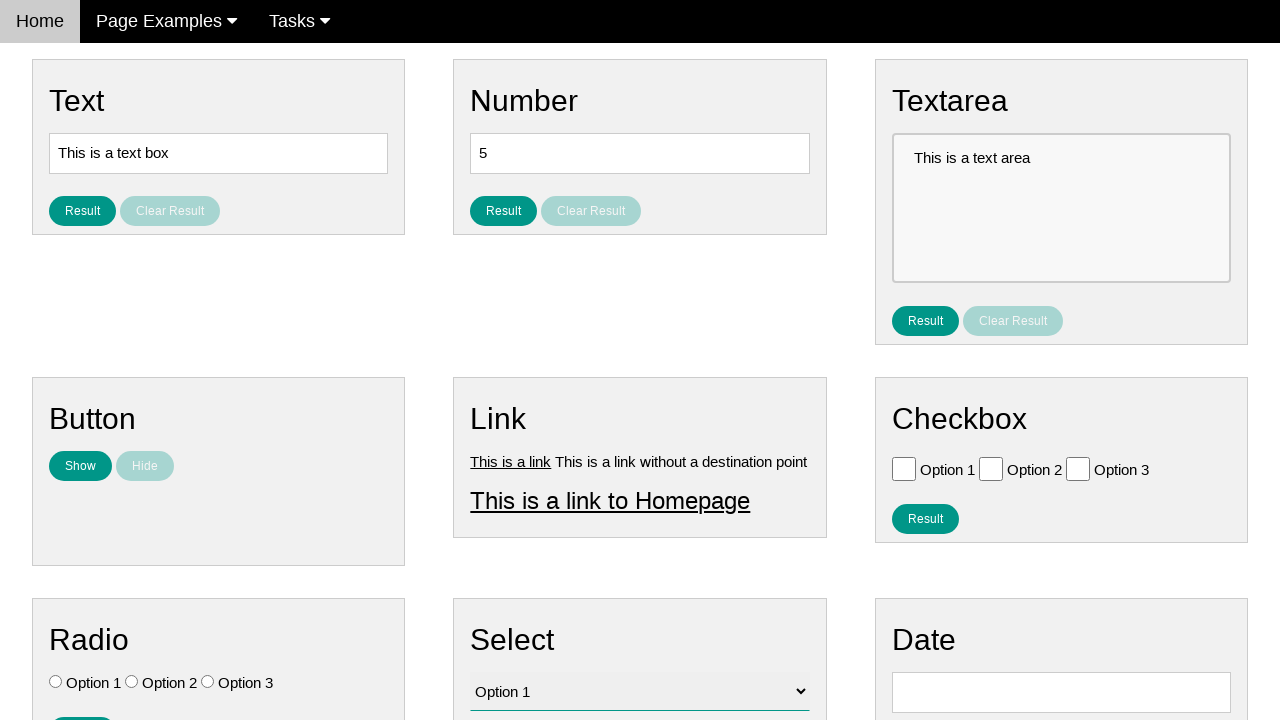